Navigates to bestbuy.com and verifies the URL contains the expected domain name

Starting URL: https://www.bestbuy.com

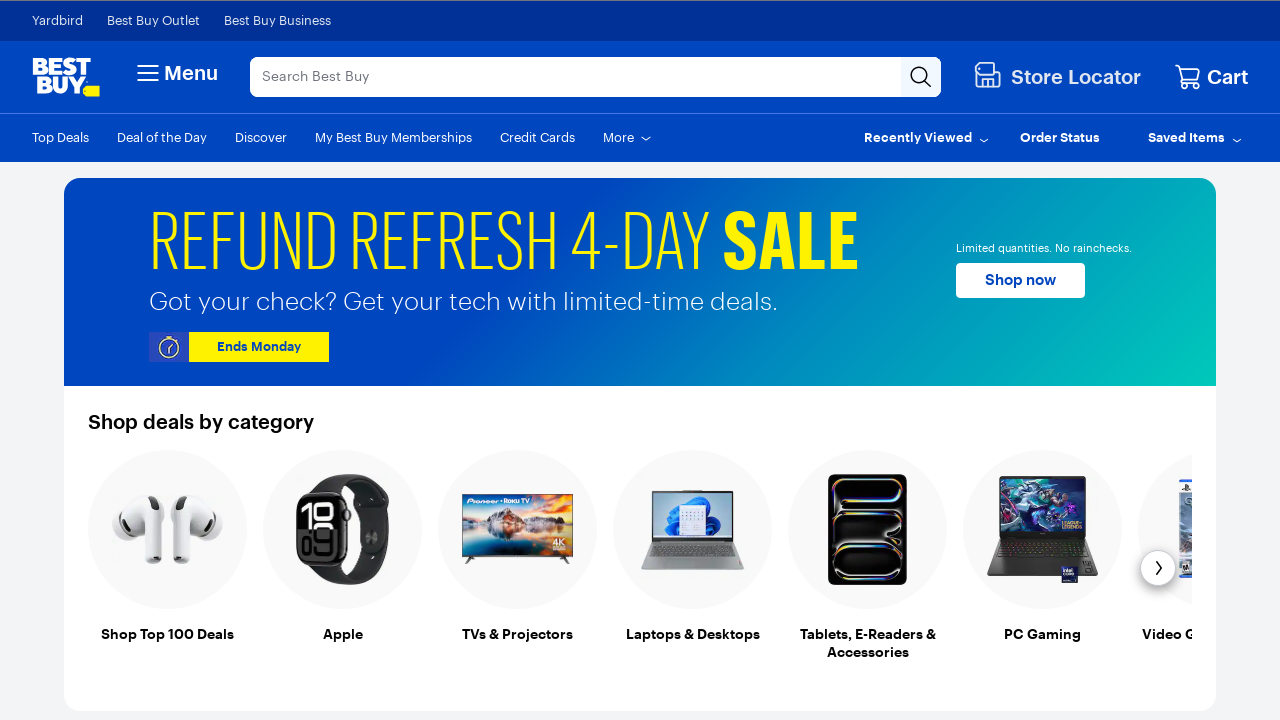

Navigated to https://www.bestbuy.com
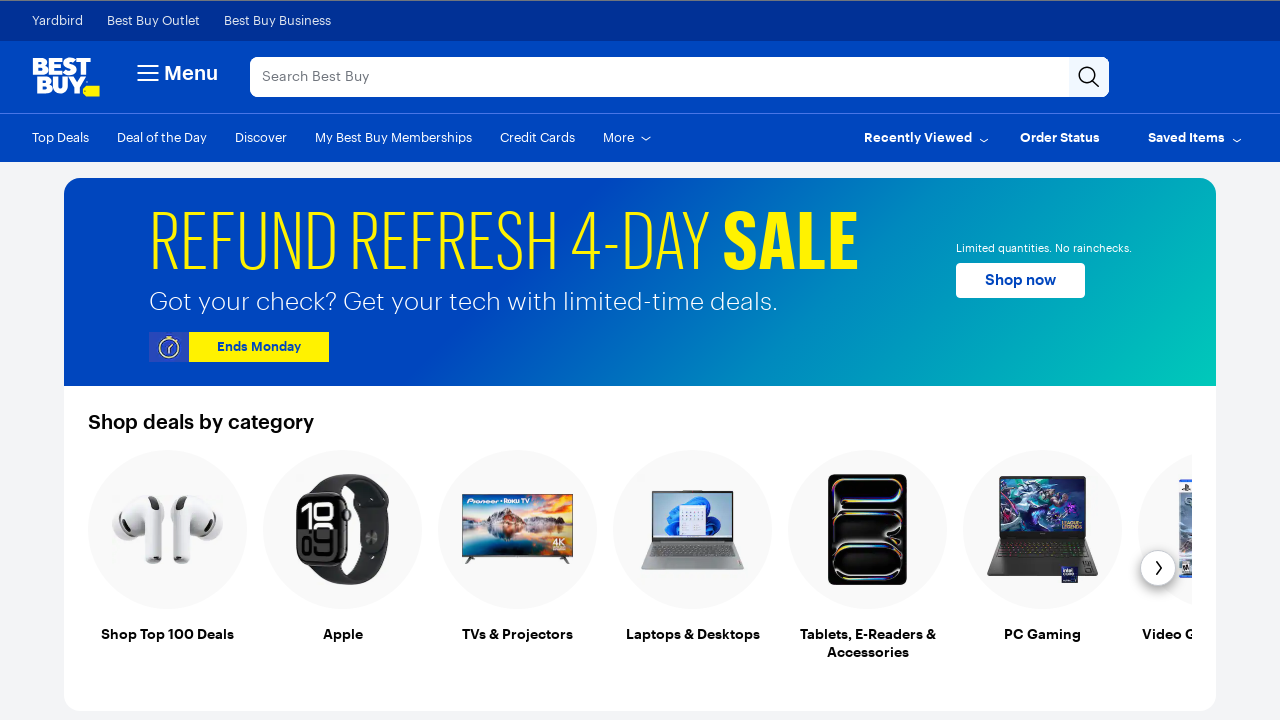

Verified URL contains 'bestbuy' domain name
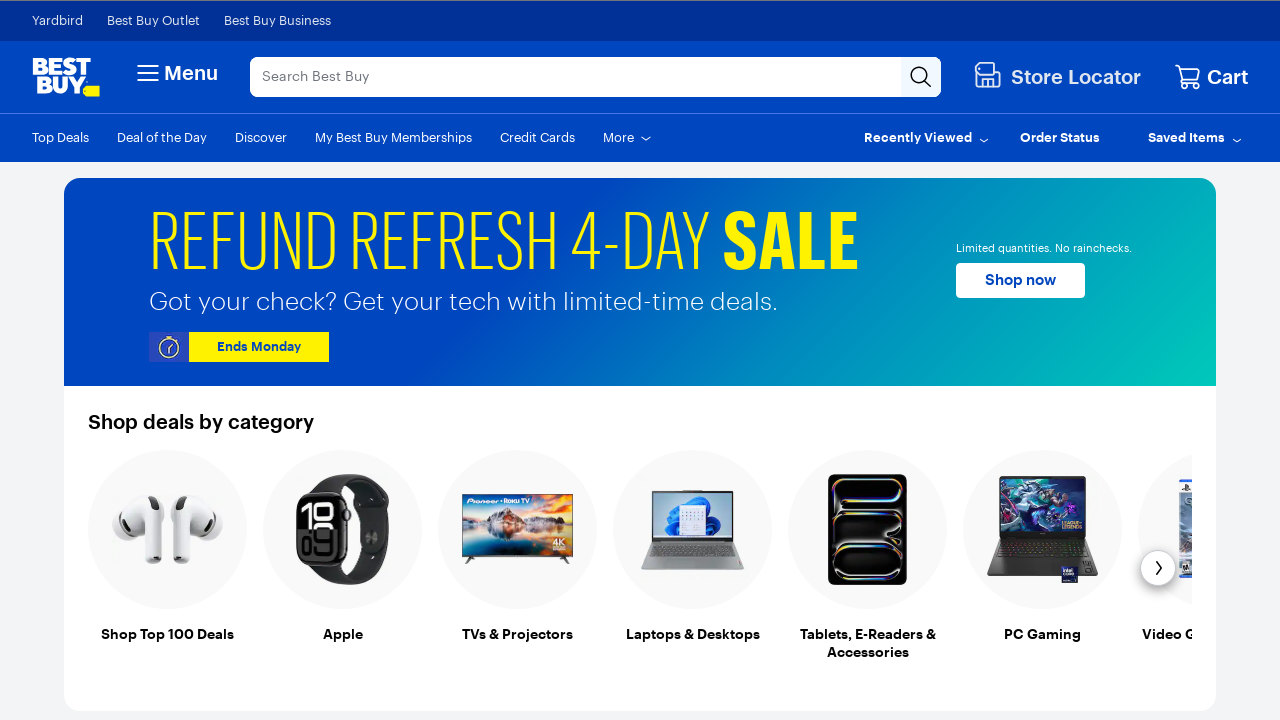

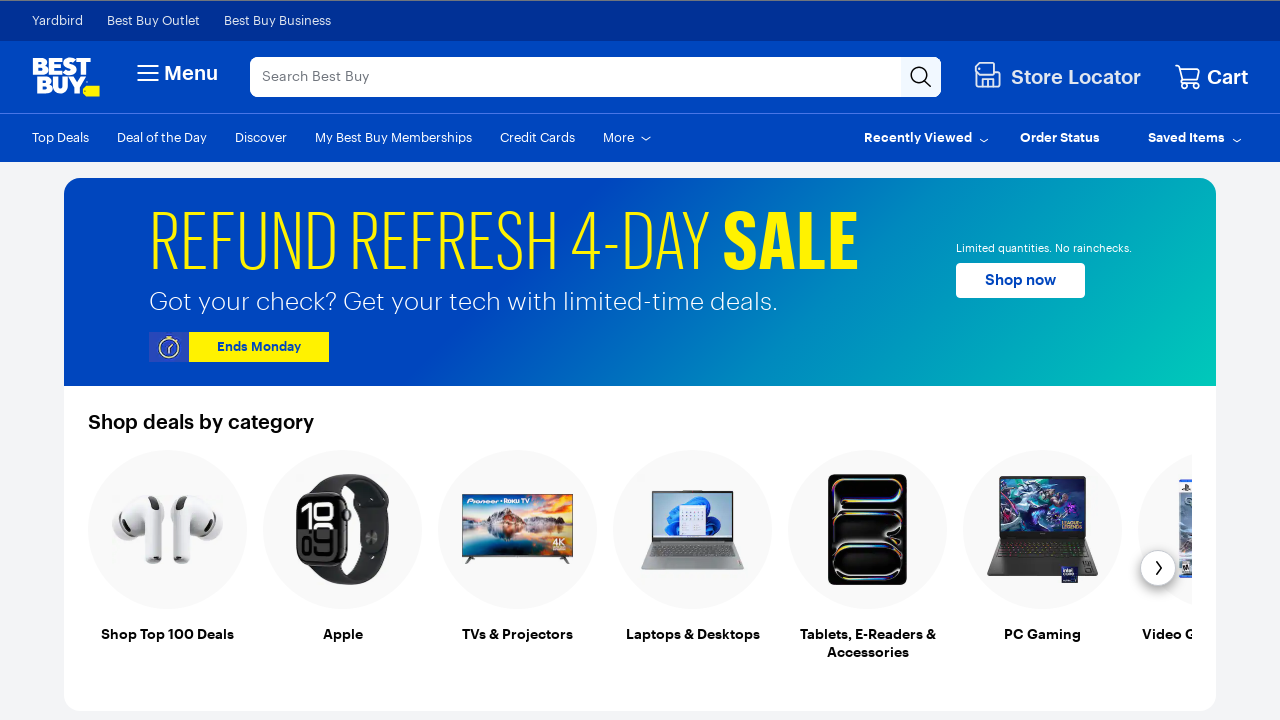